Navigates to Filmweb.pl and verifies the page title

Starting URL: https://www.filmweb.pl/

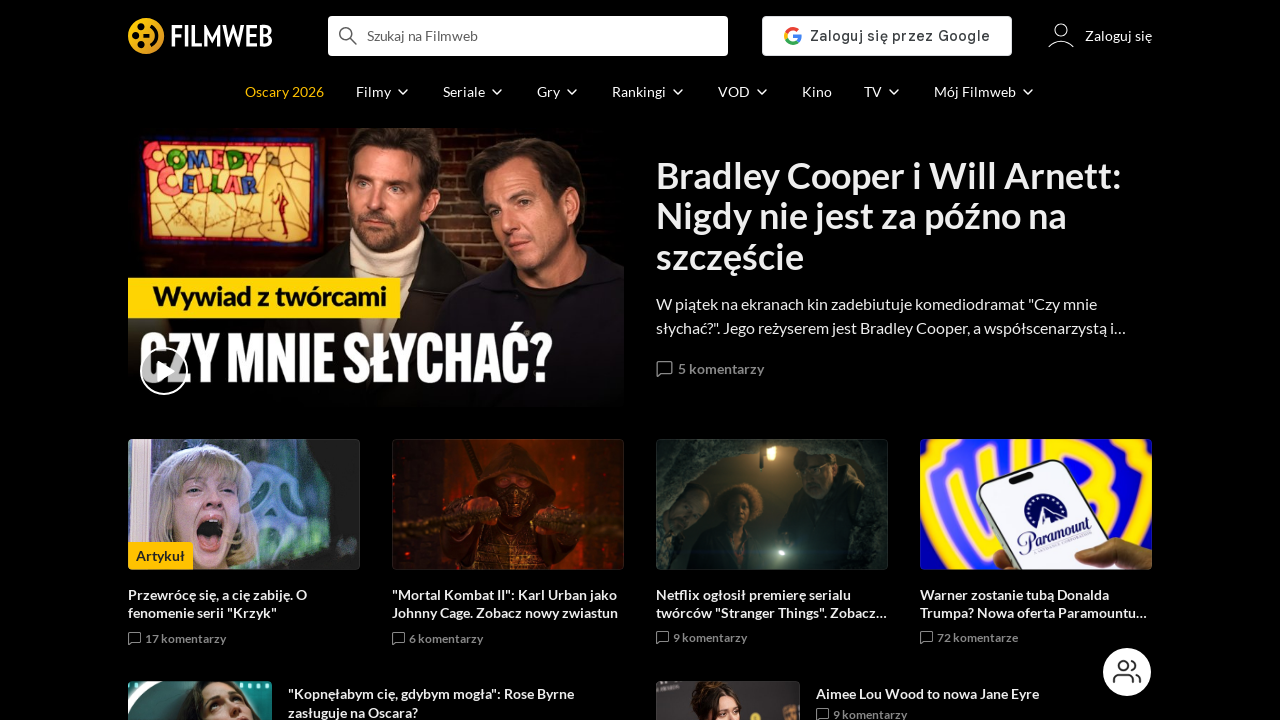

Navigated to Filmweb.pl homepage
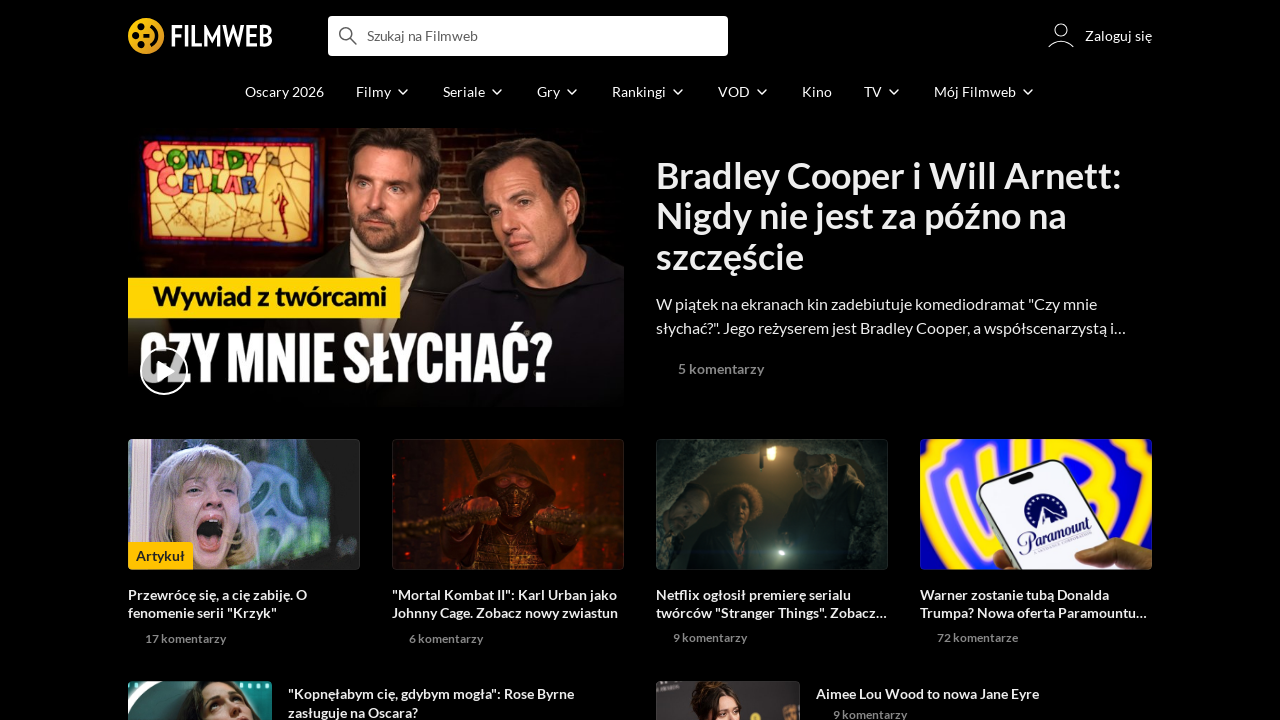

Retrieved page title: 'Filmweb - filmy takie jak Ty!'
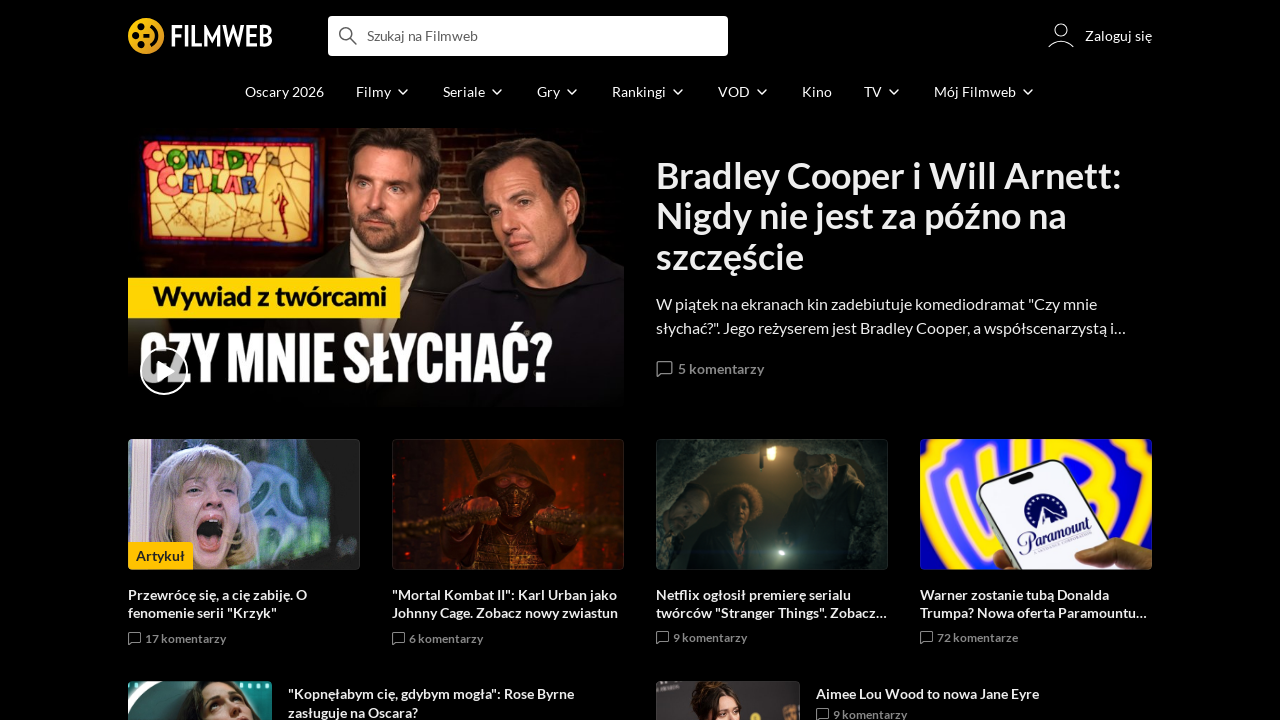

Verified page title matches expected value 'Filmweb - filmy takie jak Ty!'
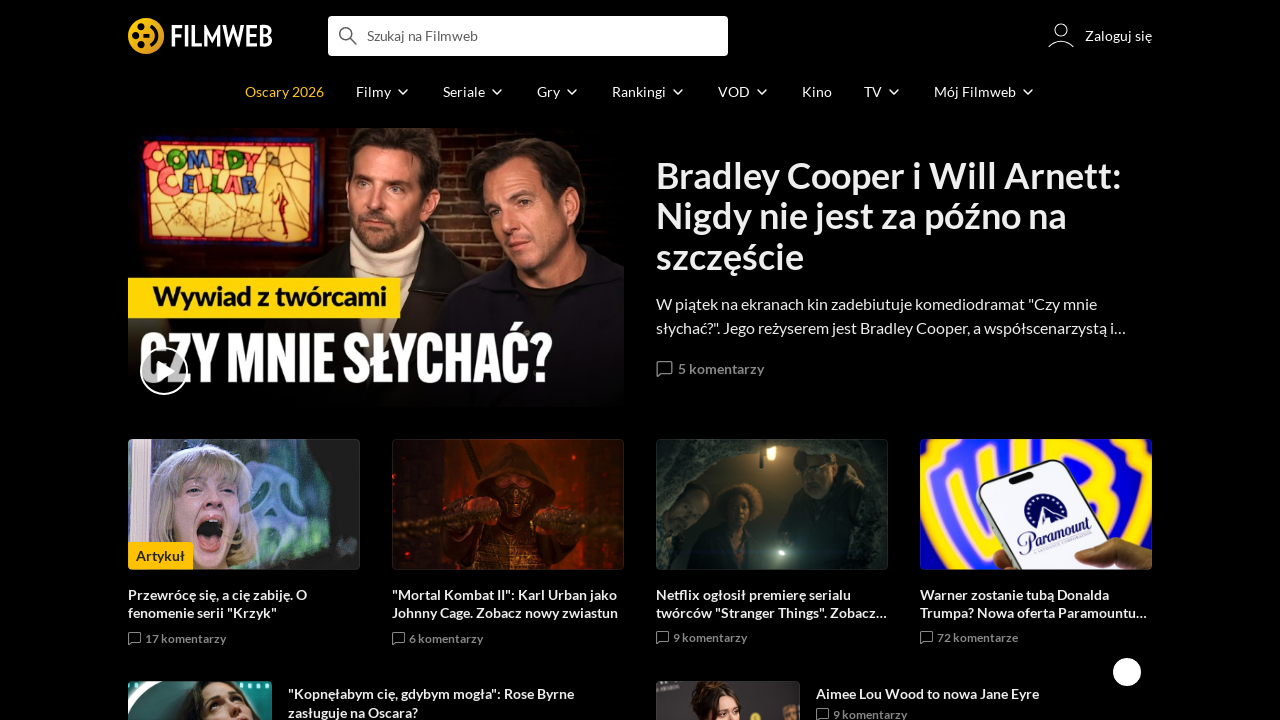

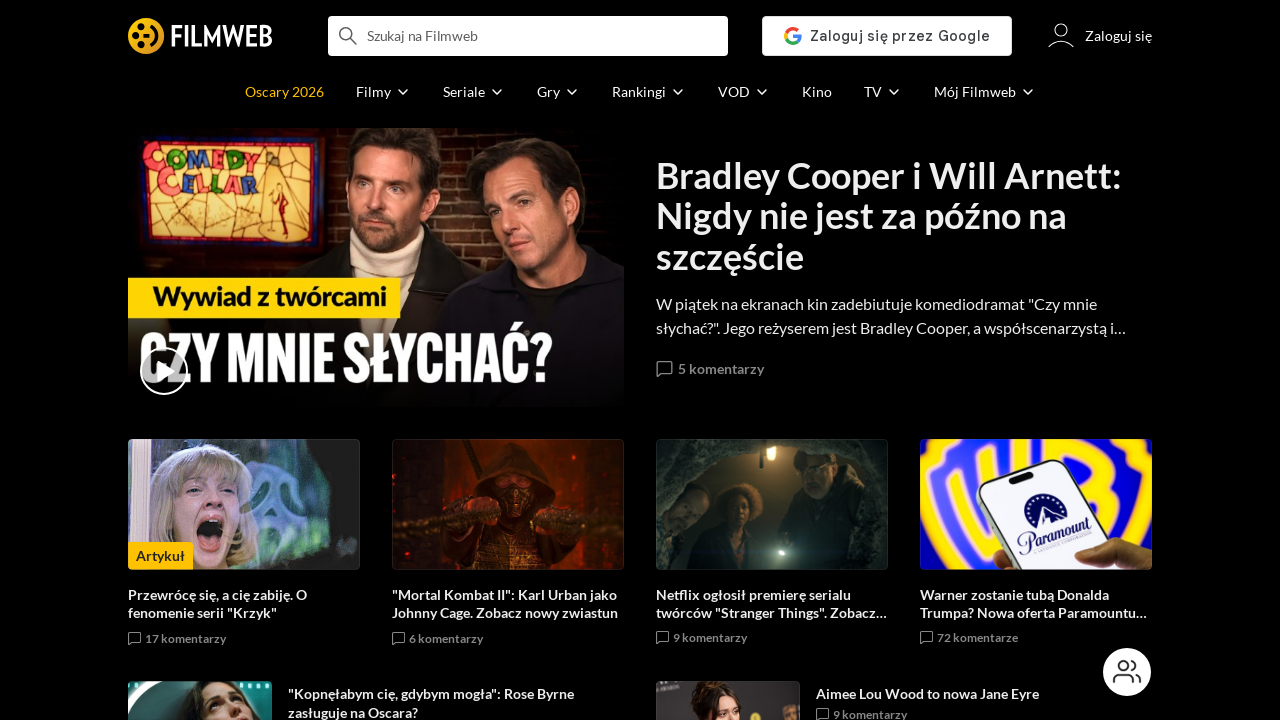